Navigates to a portfolio website and clicks on the Projects navigation link

Starting URL: https://nameere-olive-nives.netlify.app/

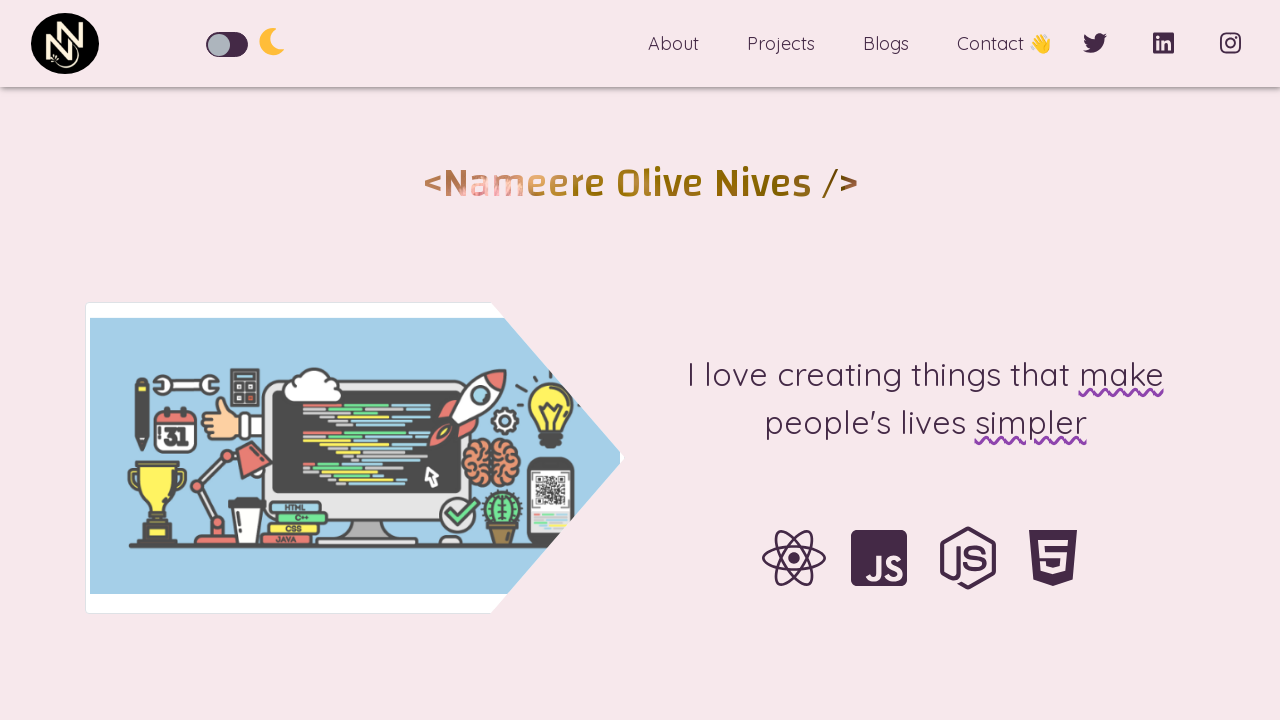

Navigated to portfolio website
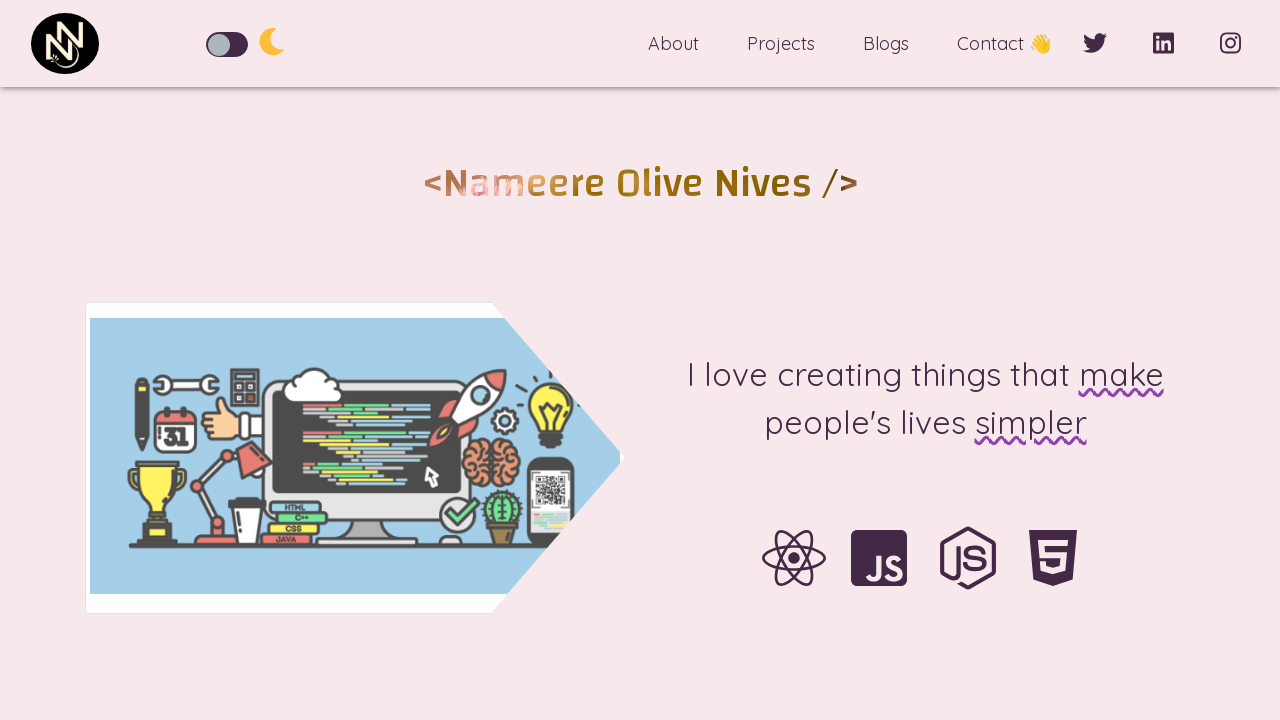

Clicked on Projects navigation link at (781, 43) on xpath=//*[@id='responsive-navbar-nav']/div/a[2]
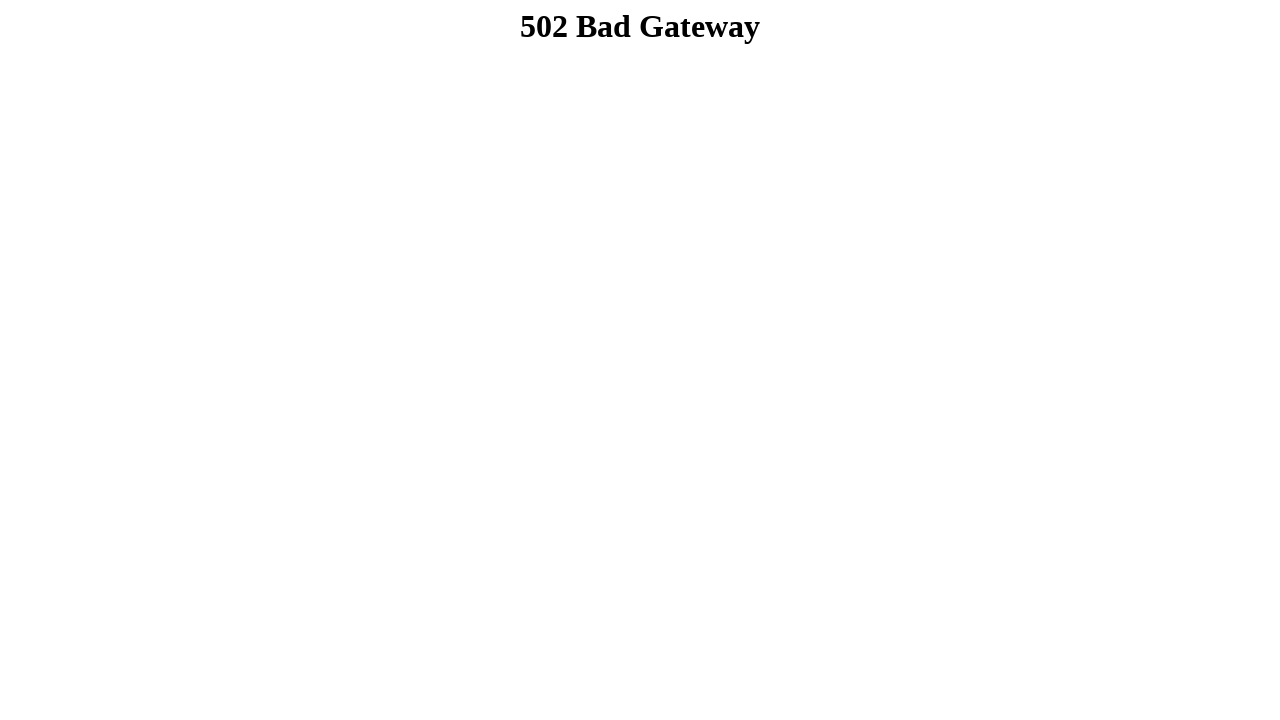

Projects page loaded successfully
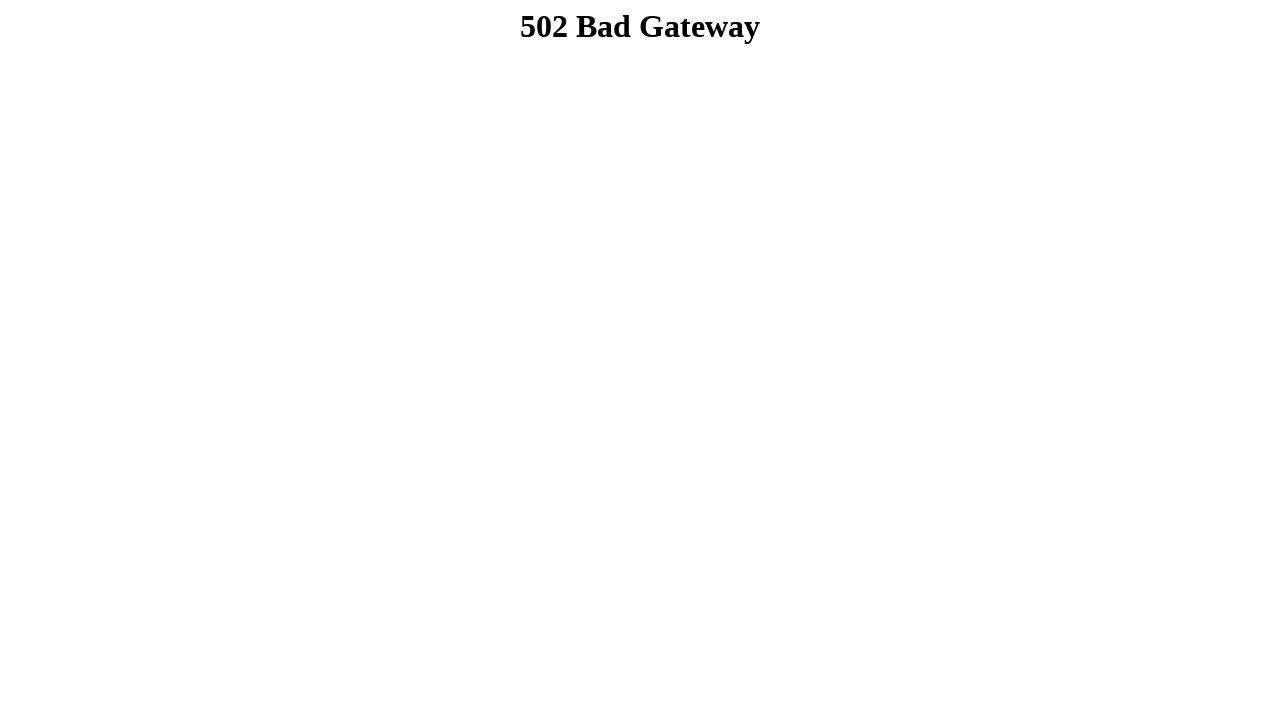

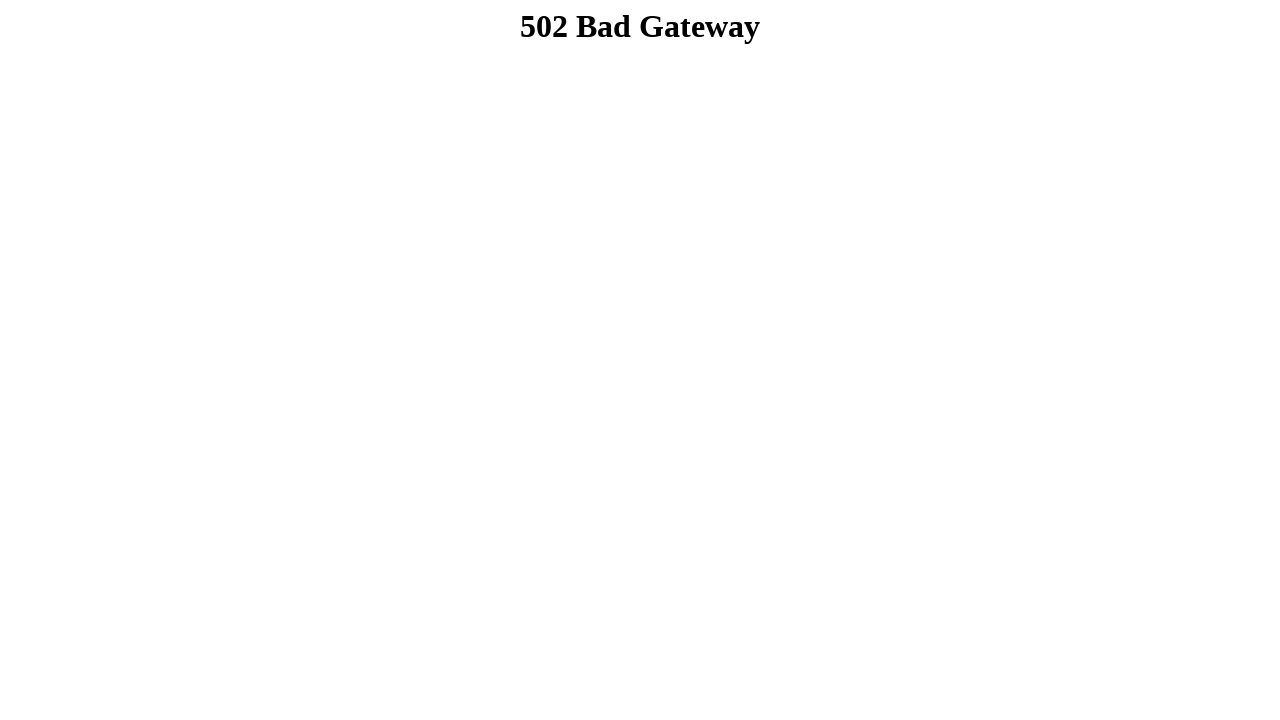